Tests creating a new paste on Pastebin by filling in code content, selecting Bash syntax highlighting, setting 10 minute expiration, adding a title, and submitting the form

Starting URL: https://pastebin.com

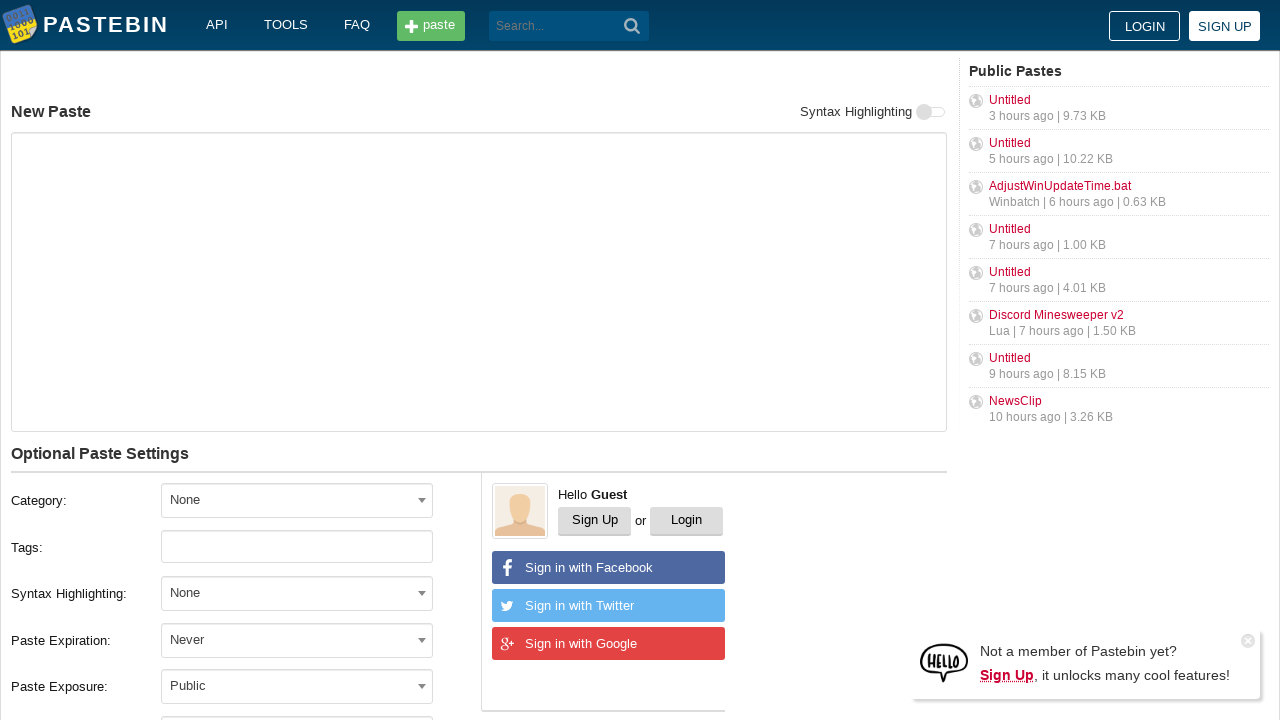

Filled in code content with git commands on #postform-text
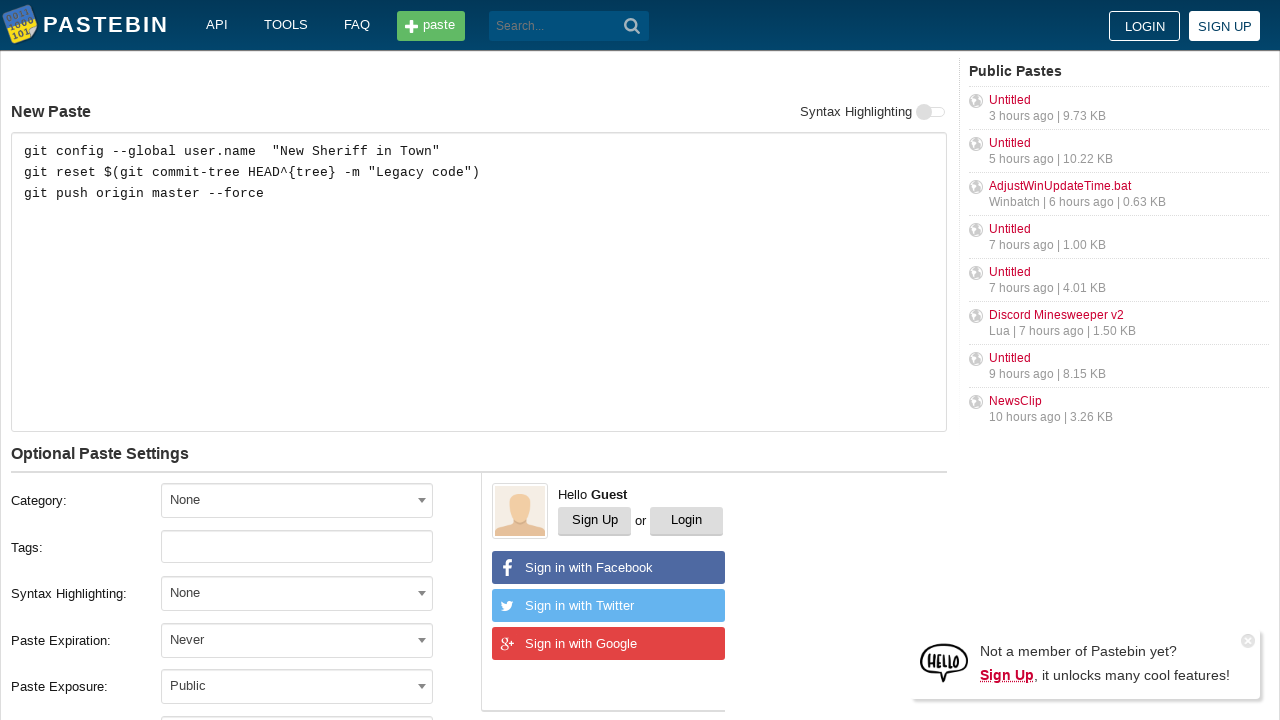

Clicked syntax highlighting dropdown at (297, 593) on #select2-postform-format-container
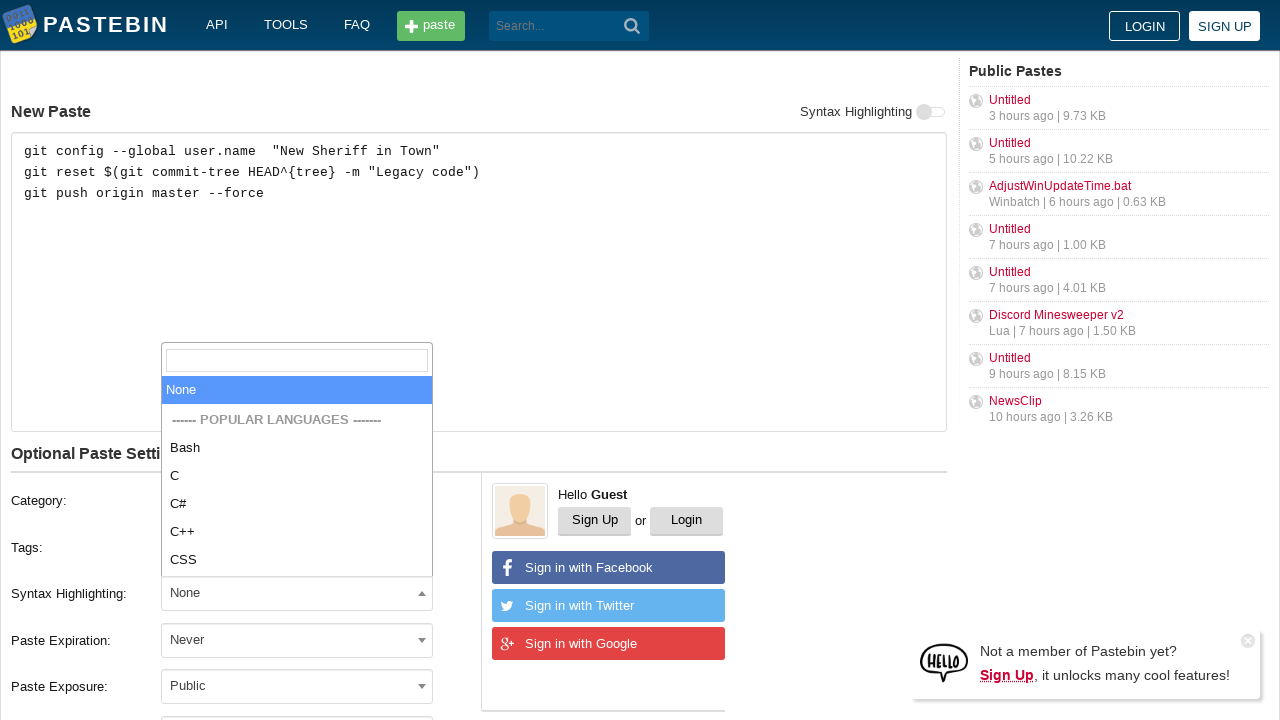

Selected Bash syntax highlighting at (297, 448) on xpath=//li[text()='Bash']
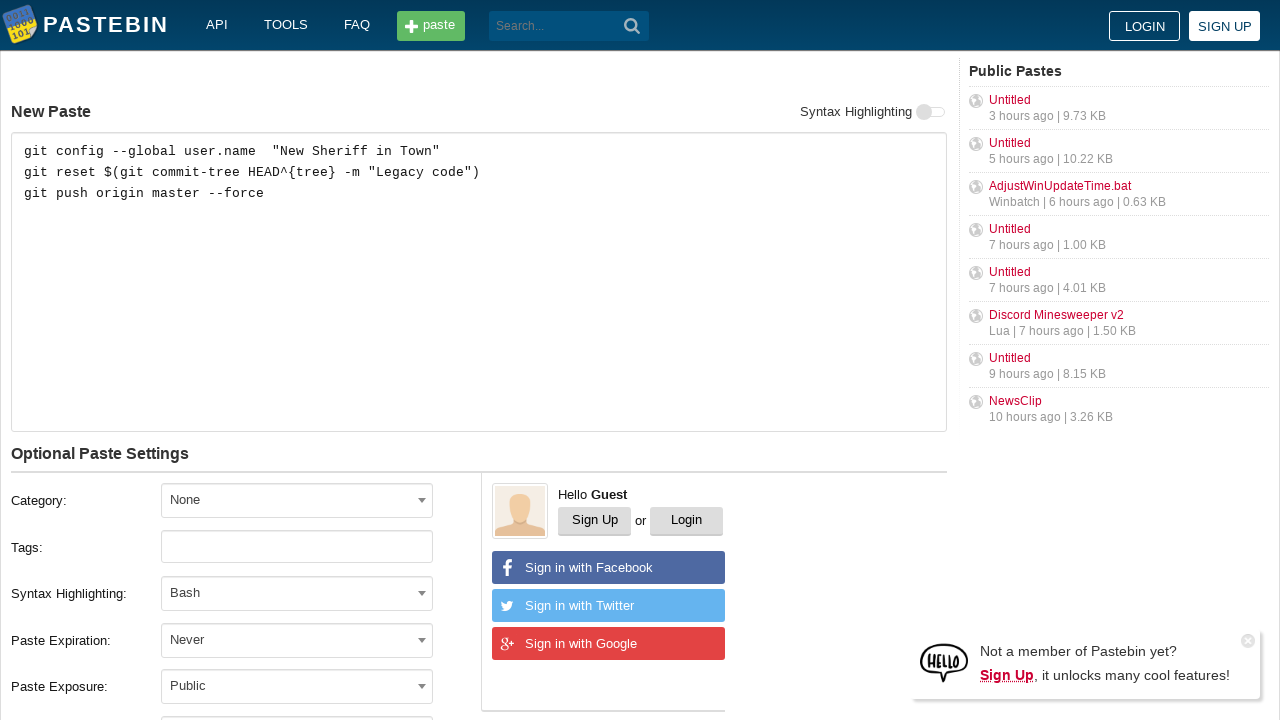

Clicked expiration dropdown at (297, 640) on #select2-postform-expiration-container
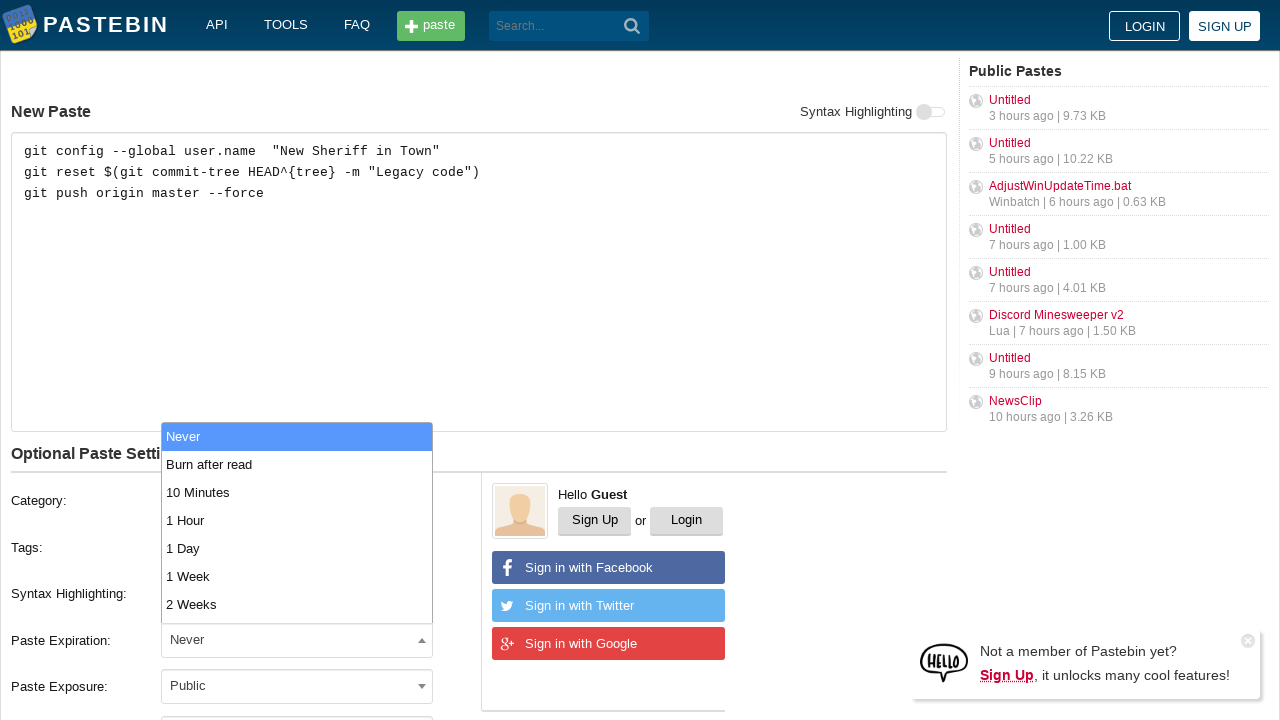

Selected 10 Minutes expiration time at (297, 492) on xpath=//li[text()='10 Minutes']
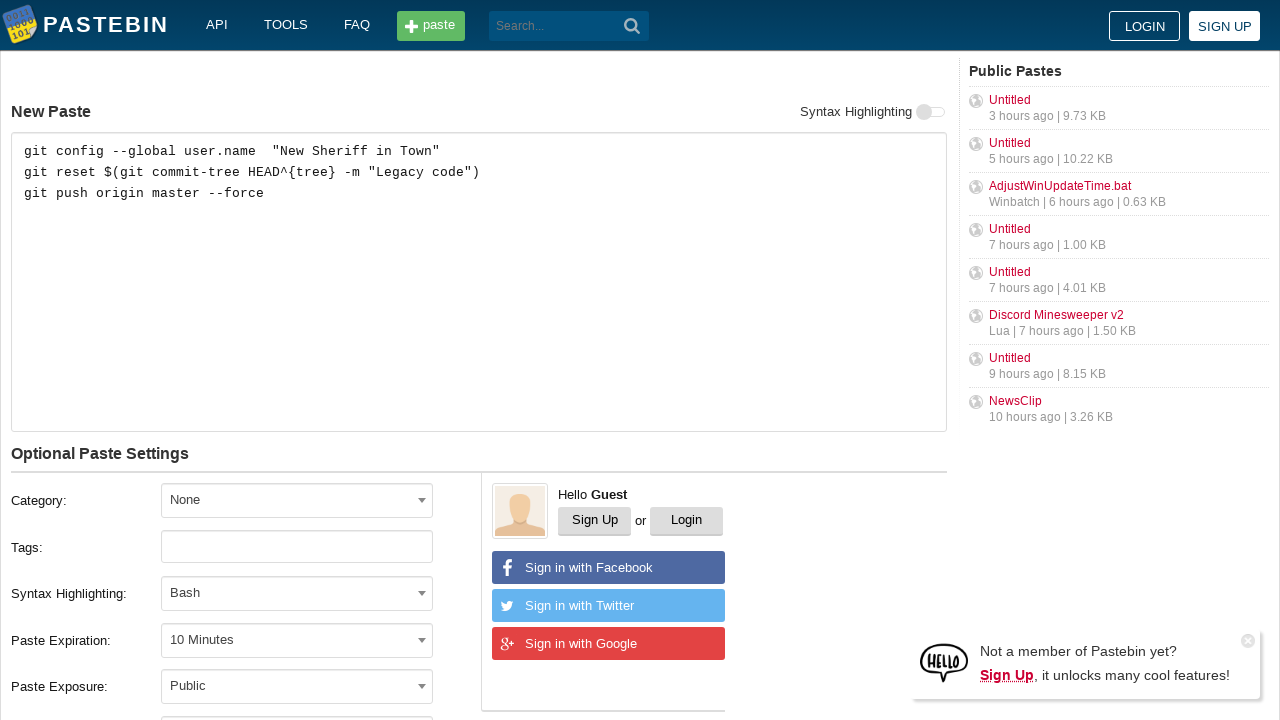

Filled in paste title 'how to gain dominance among developers' on #postform-name
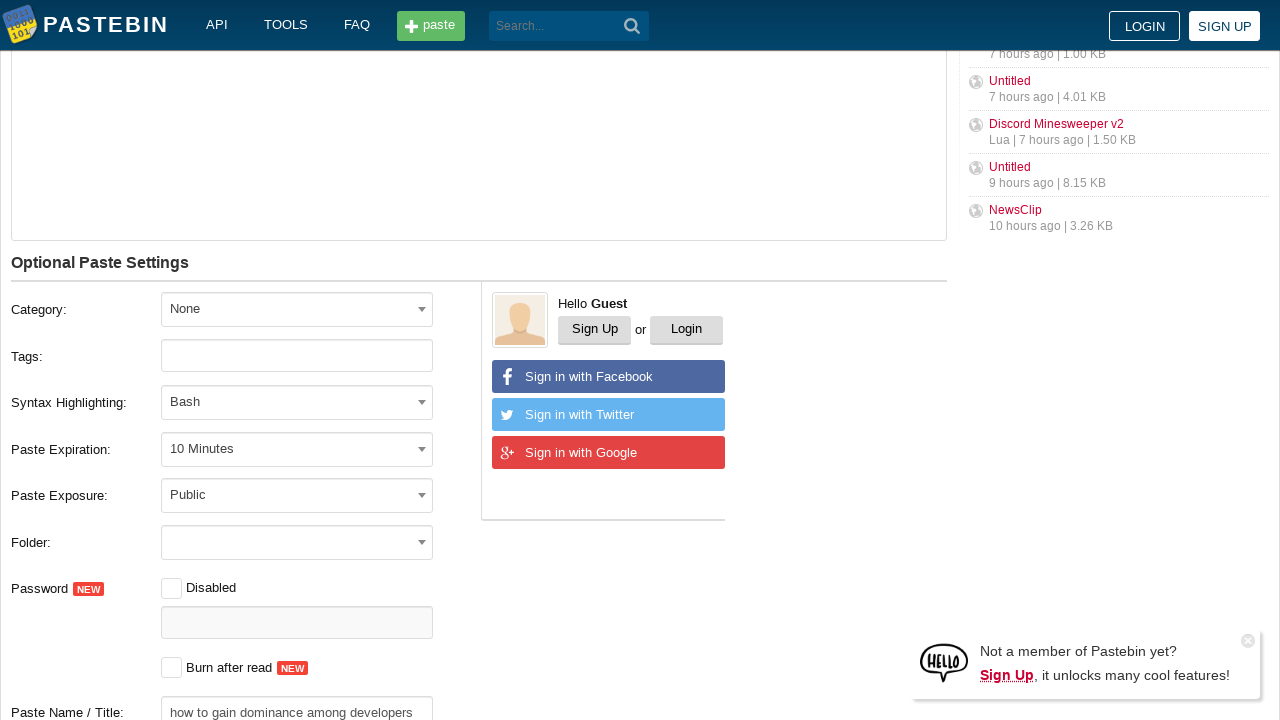

Clicked submit button to create paste at (240, 400) on button.btn.-big
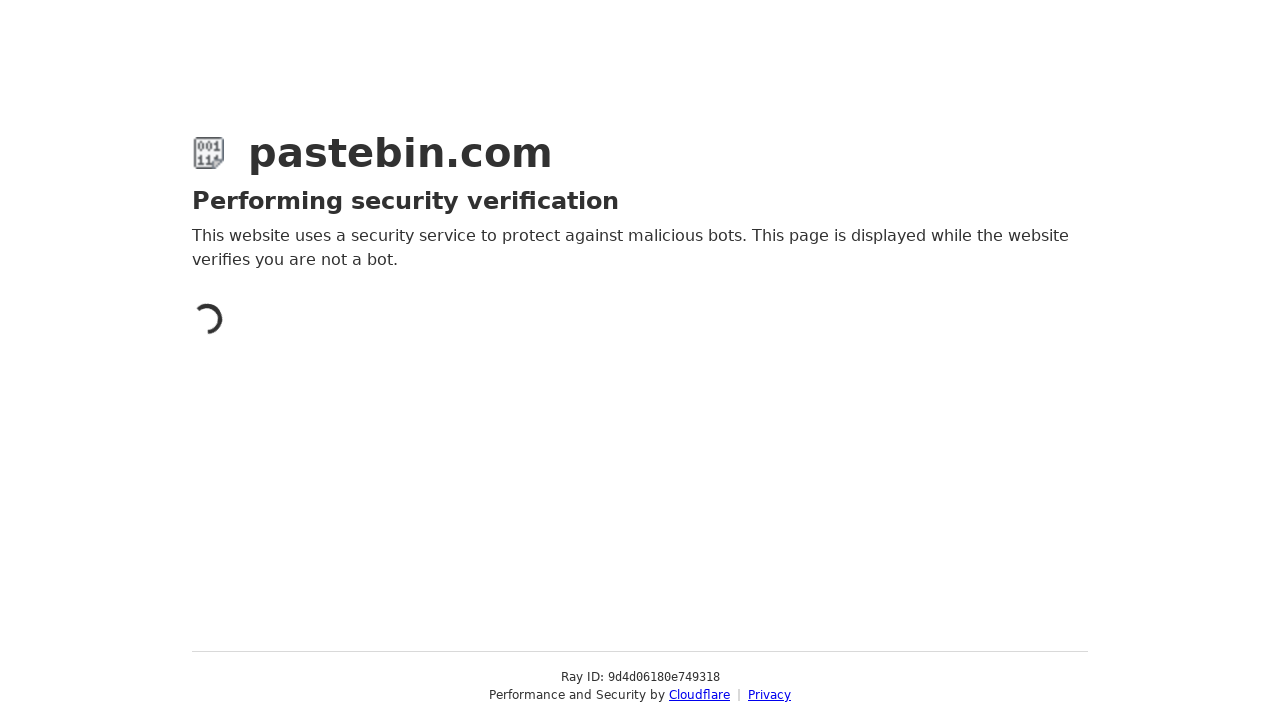

Waited for page to load after paste submission
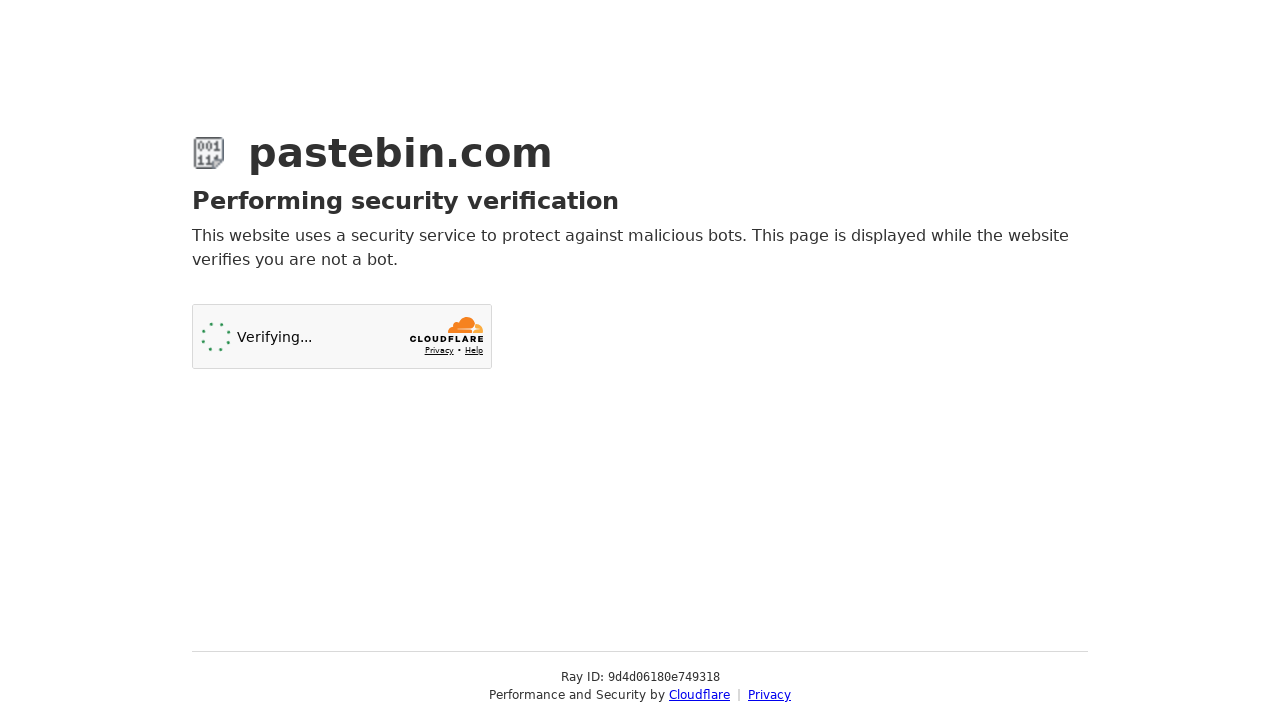

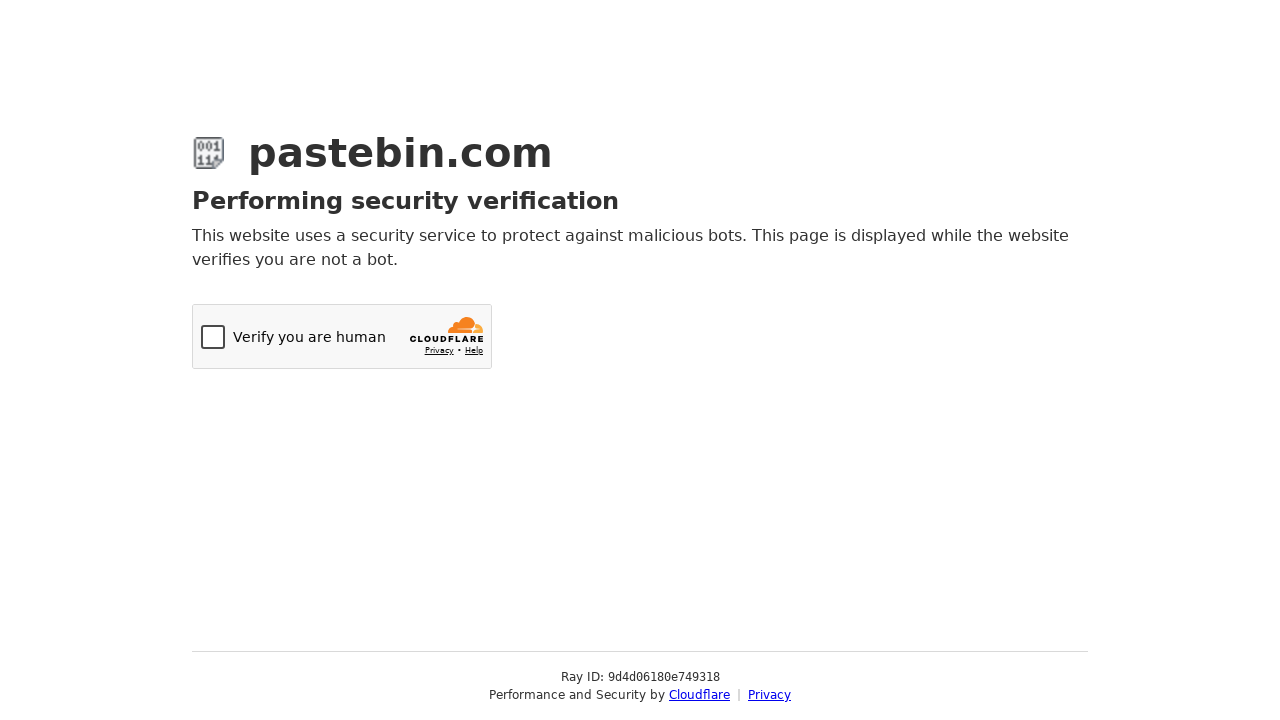